Navigates to the Rahul Shetty Academy Selenium Practice page and verifies the page loads successfully by checking the title.

Starting URL: https://rahulshettyacademy.com/seleniumPractise

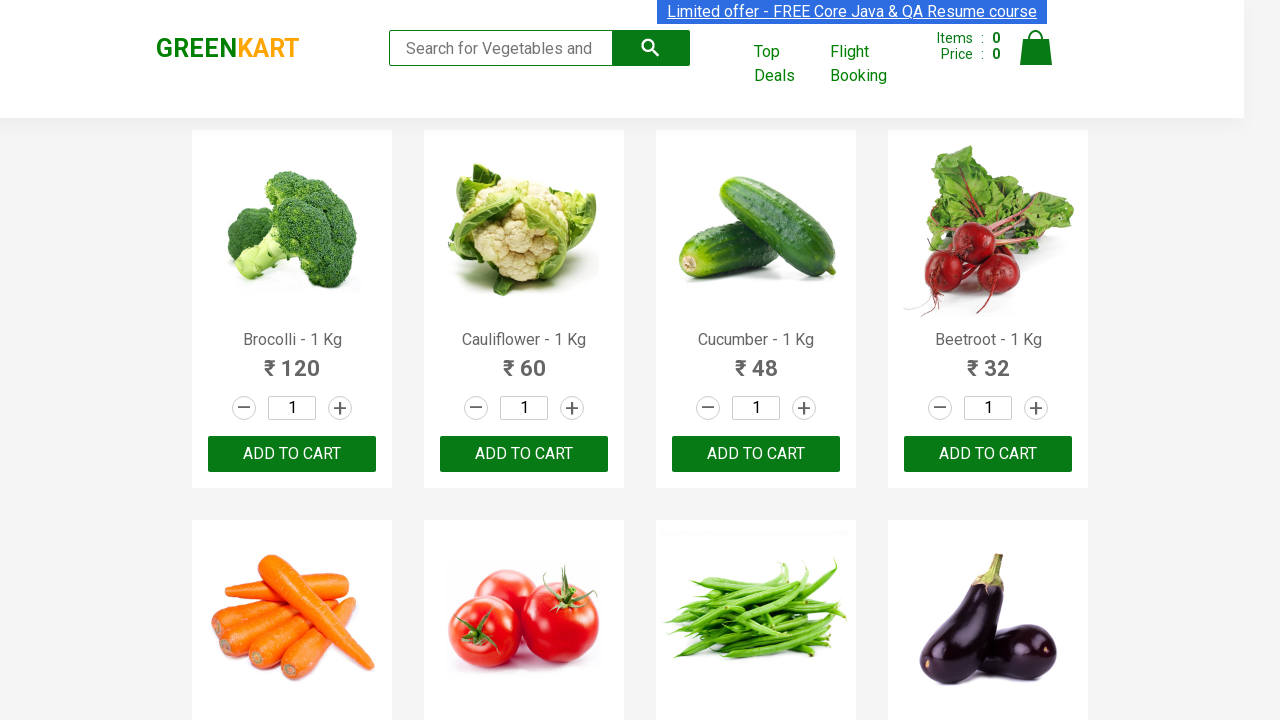

Waited for page to reach domcontentloaded state
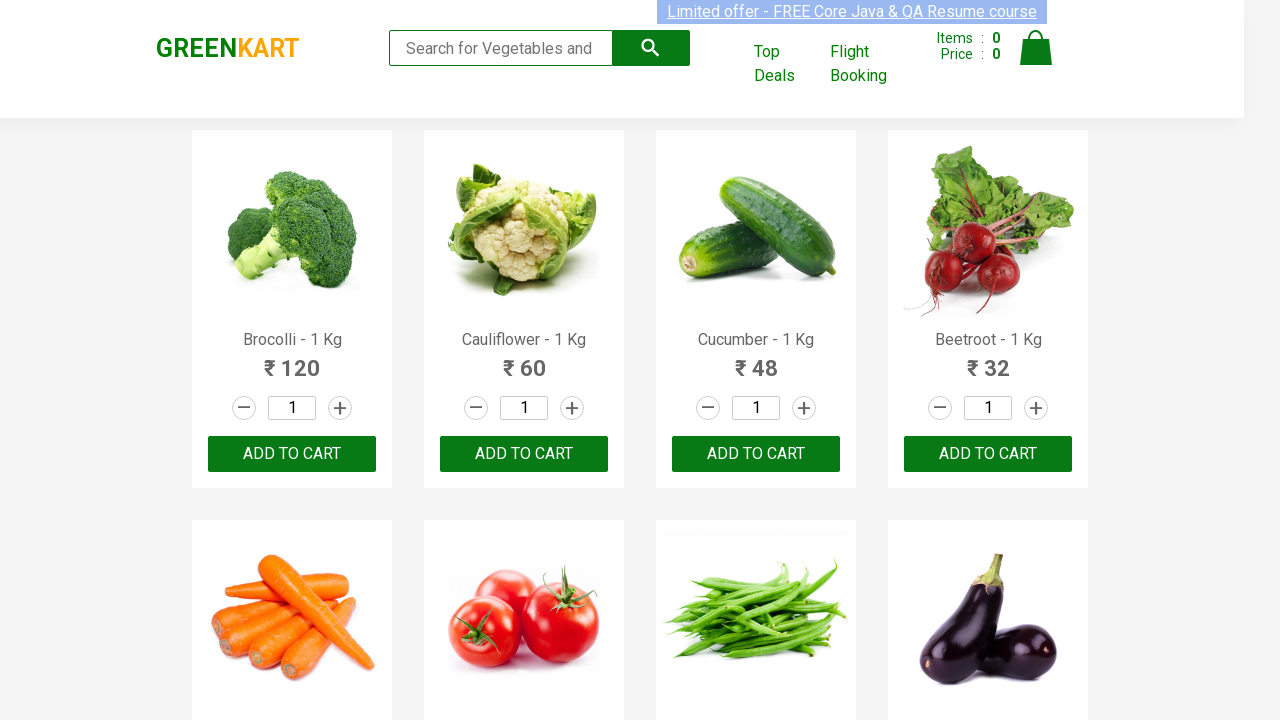

Retrieved page title: GreenKart - veg and fruits kart
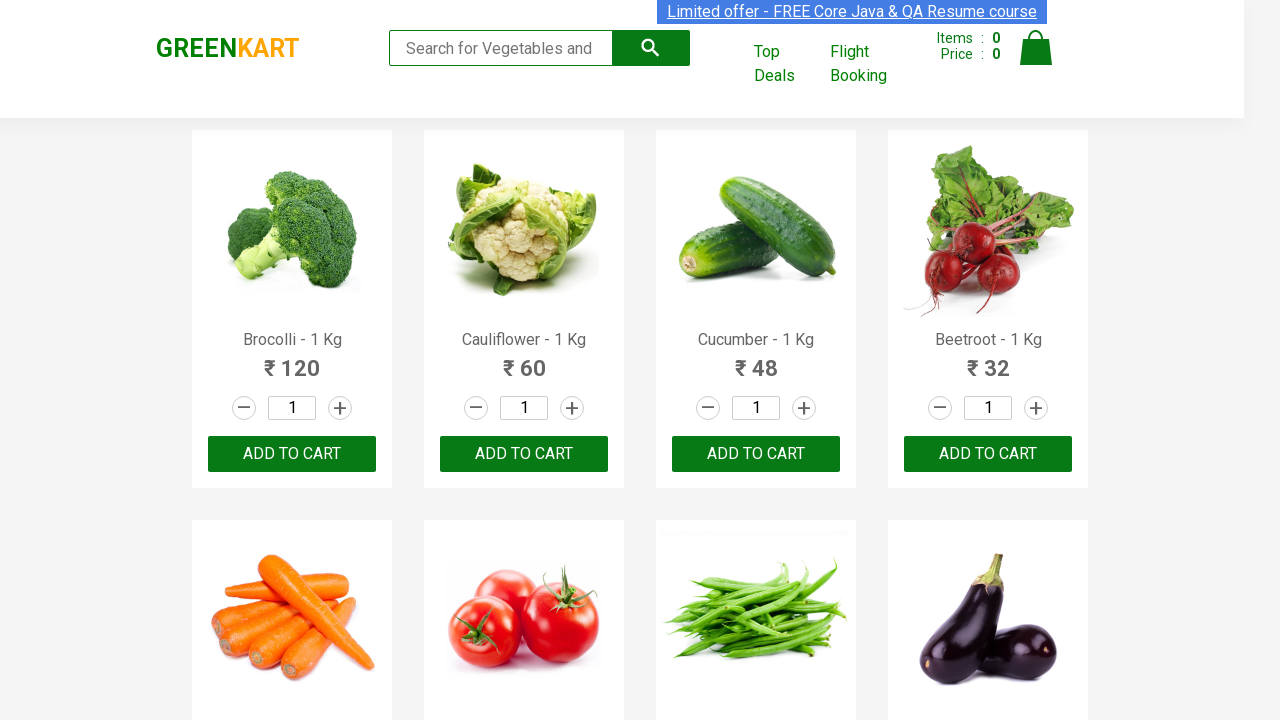

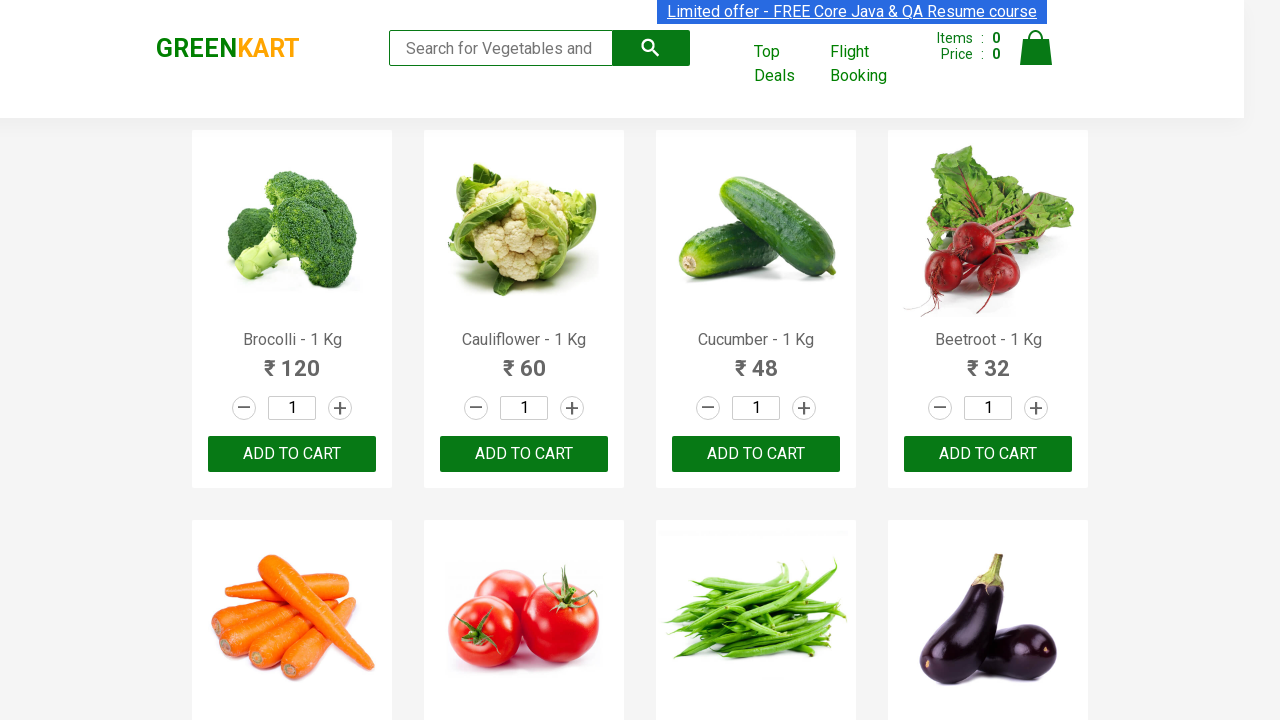